Tests filling out a practice form by entering first name, last name, and selecting a date of birth from a date picker widget.

Starting URL: https://demoqa.com/automation-practice-form

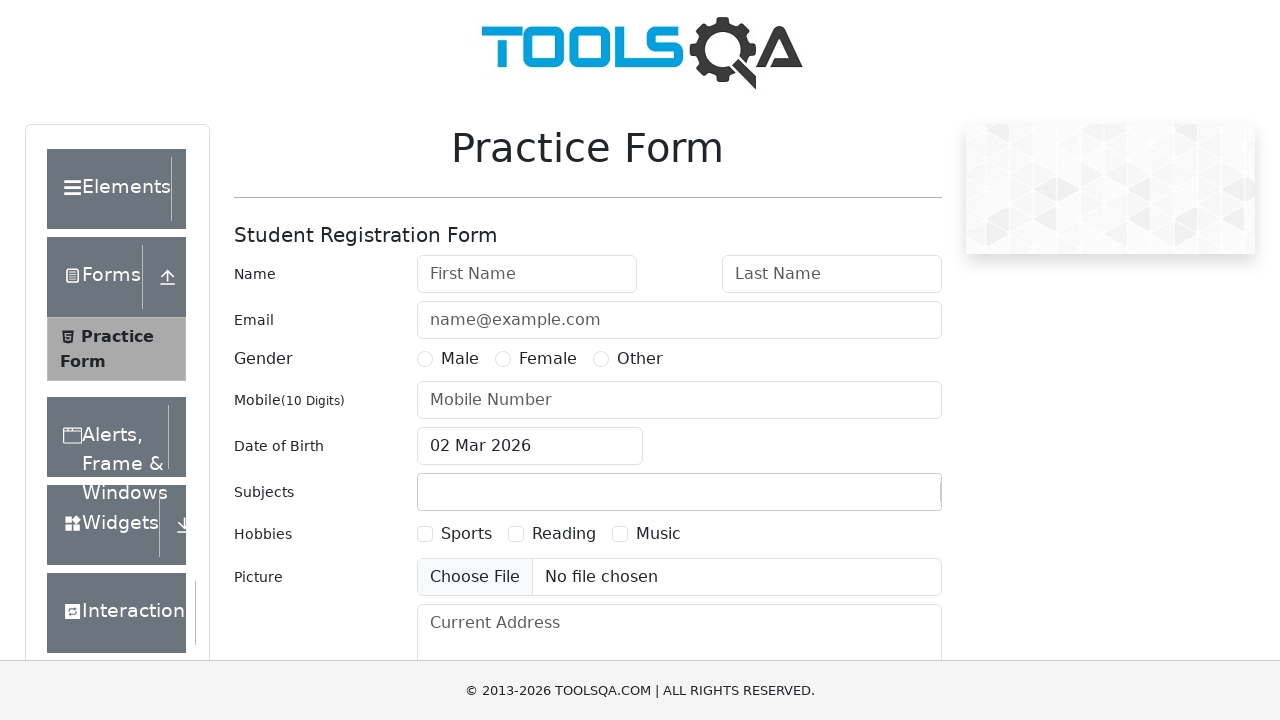

Filled first name field with 'Lakshman' on input[placeholder='First Name']
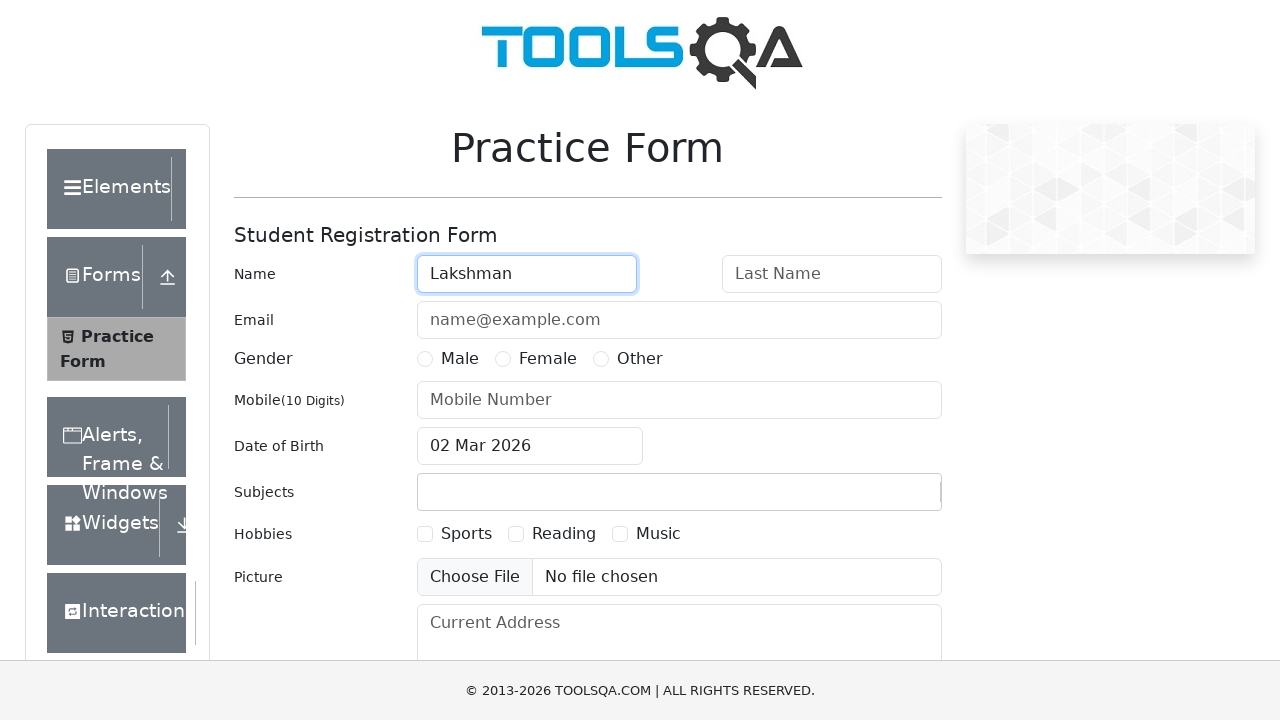

Filled last name field with 'Vangapandu' on input[placeholder='Last Name']
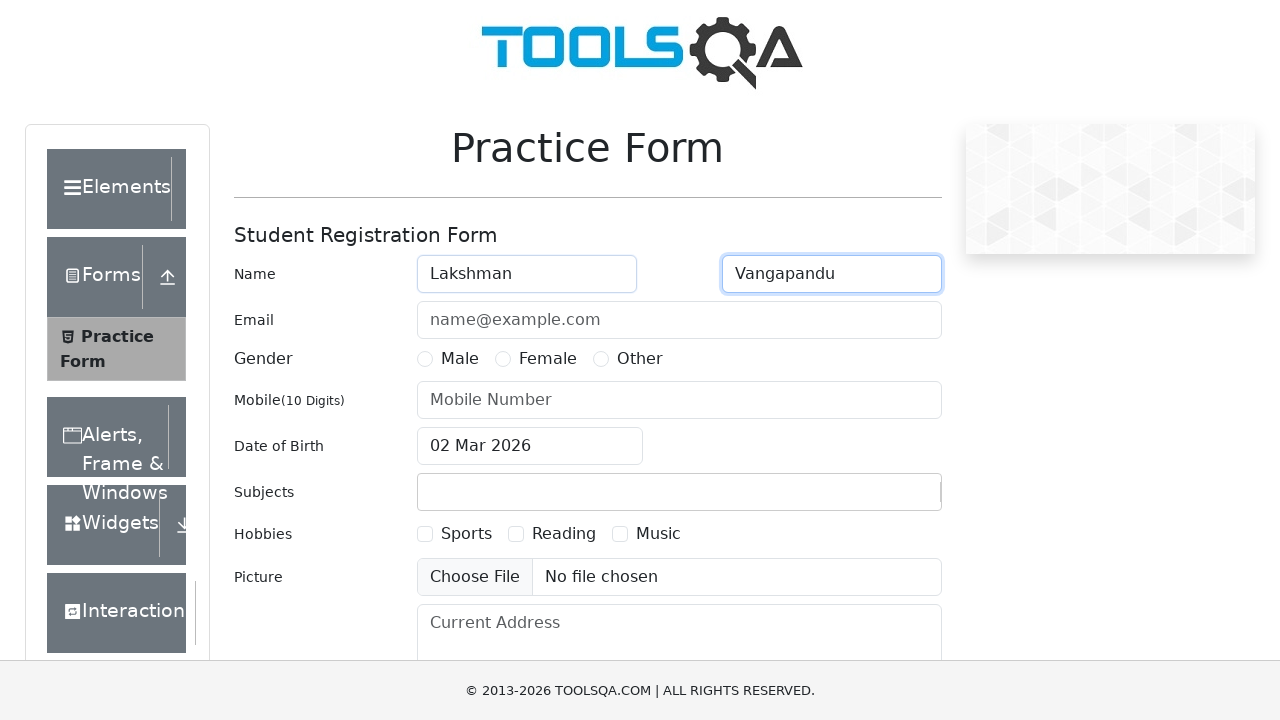

Clicked date of birth input to open date picker at (530, 446) on #dateOfBirthInput
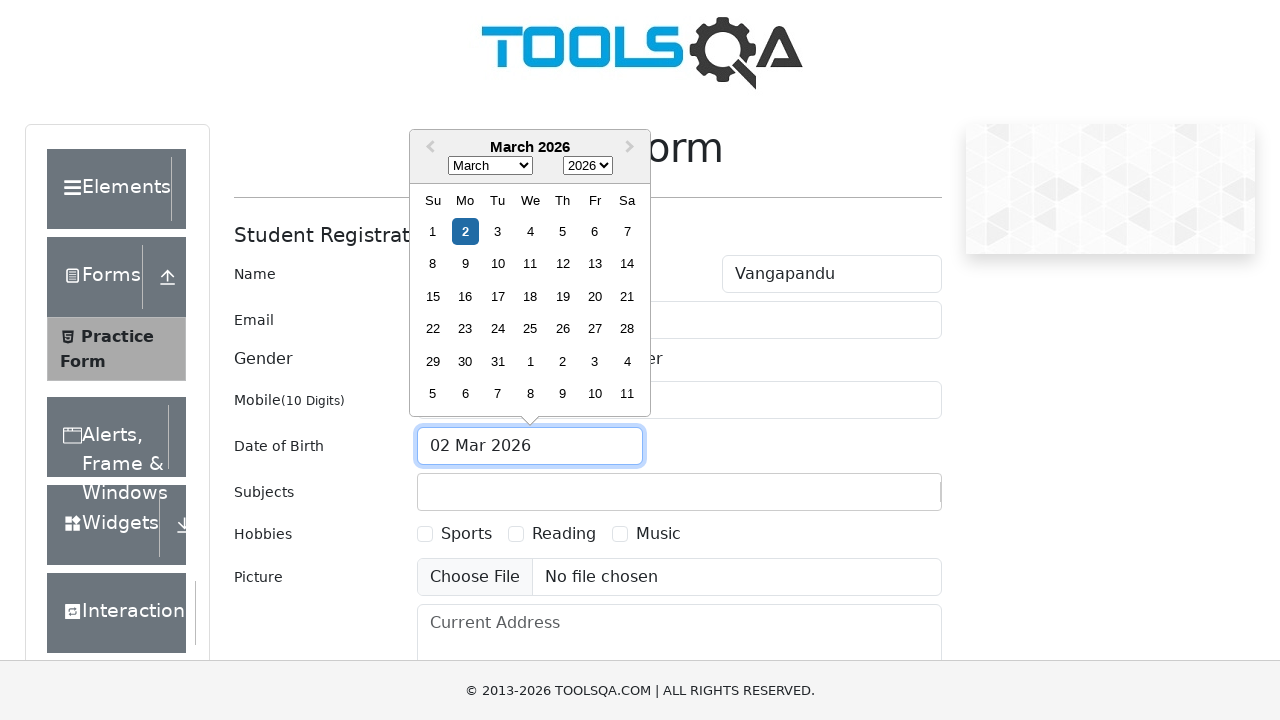

Selected year 2025 from dropdown on .react-datepicker__year-select
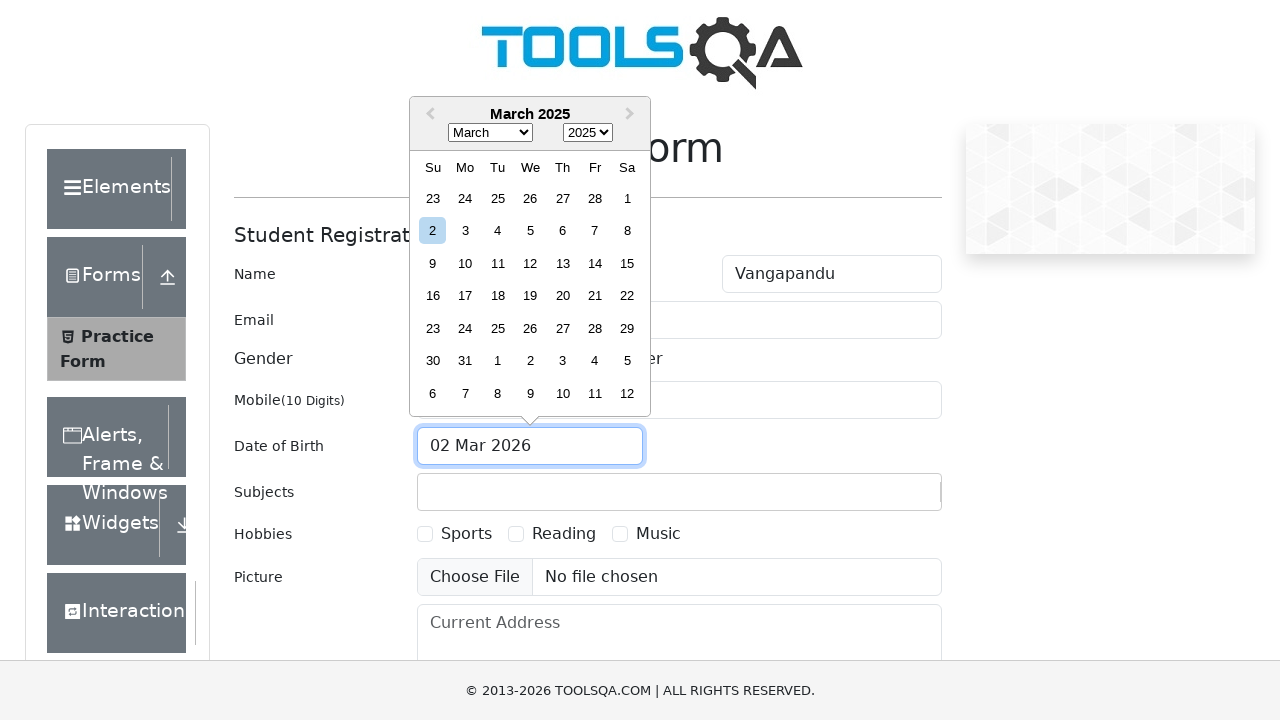

Selected month April from dropdown on .react-datepicker__month-select
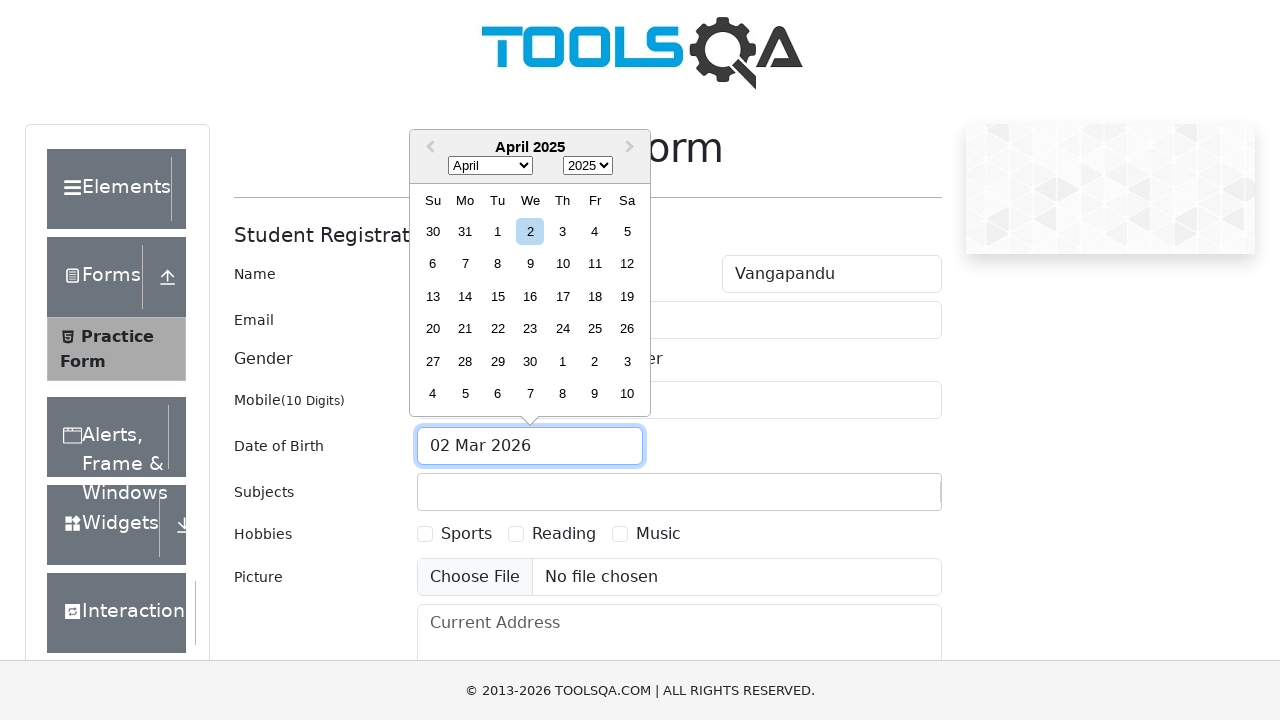

Selected day 1 (Tuesday, April 1, 2025) from date picker at (498, 231) on .react-datepicker__day--001:not(.react-datepicker__day--outside-month)
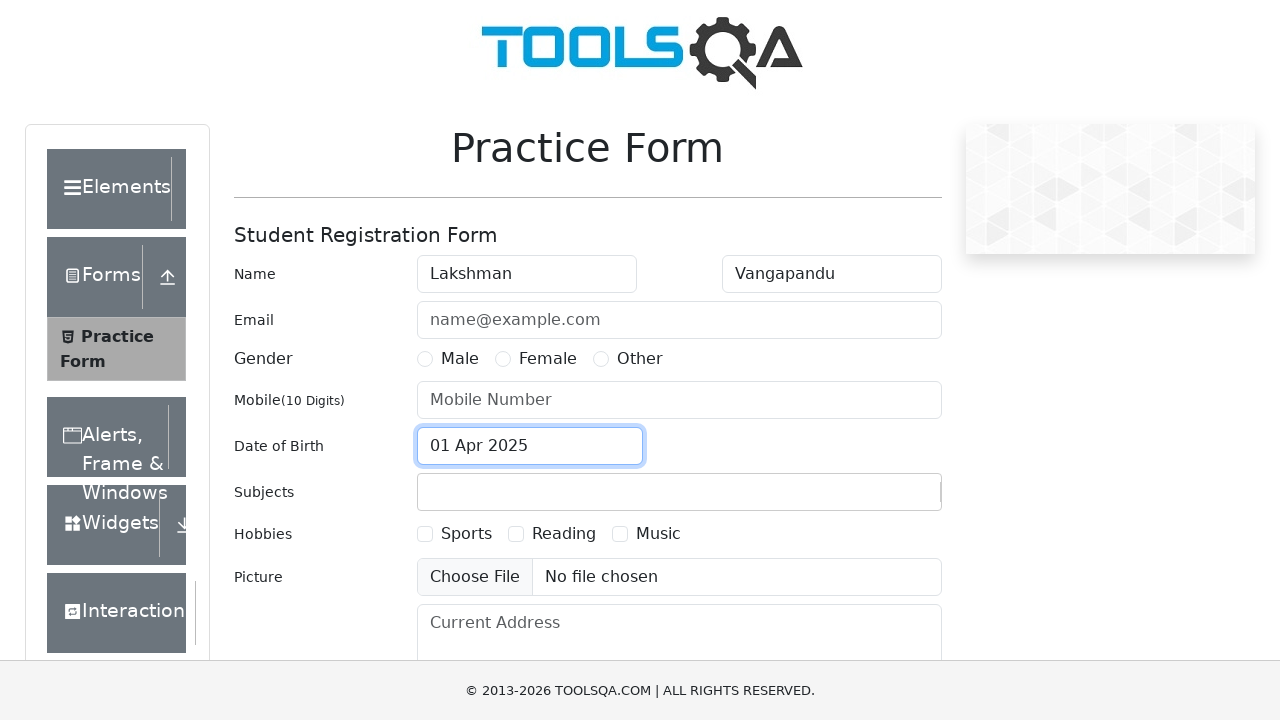

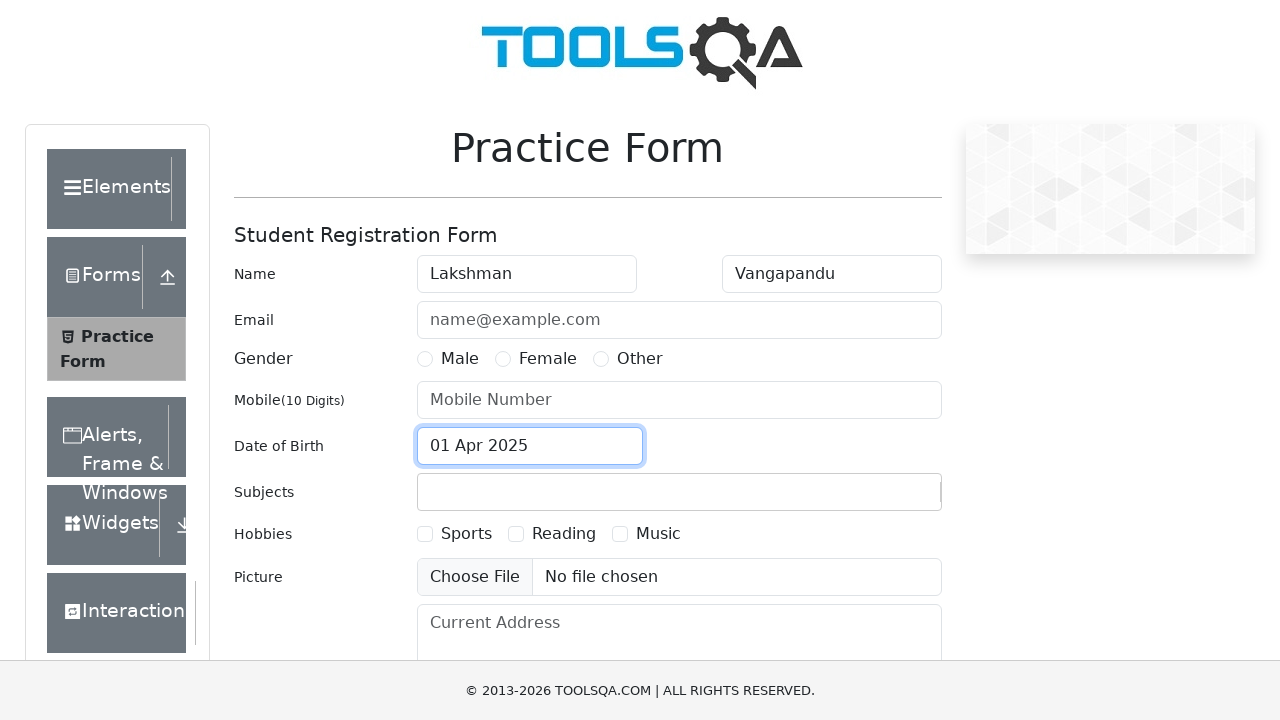